Tests clicking a button and verifying it changes from primary to success state

Starting URL: http://uitestingplayground.com/click

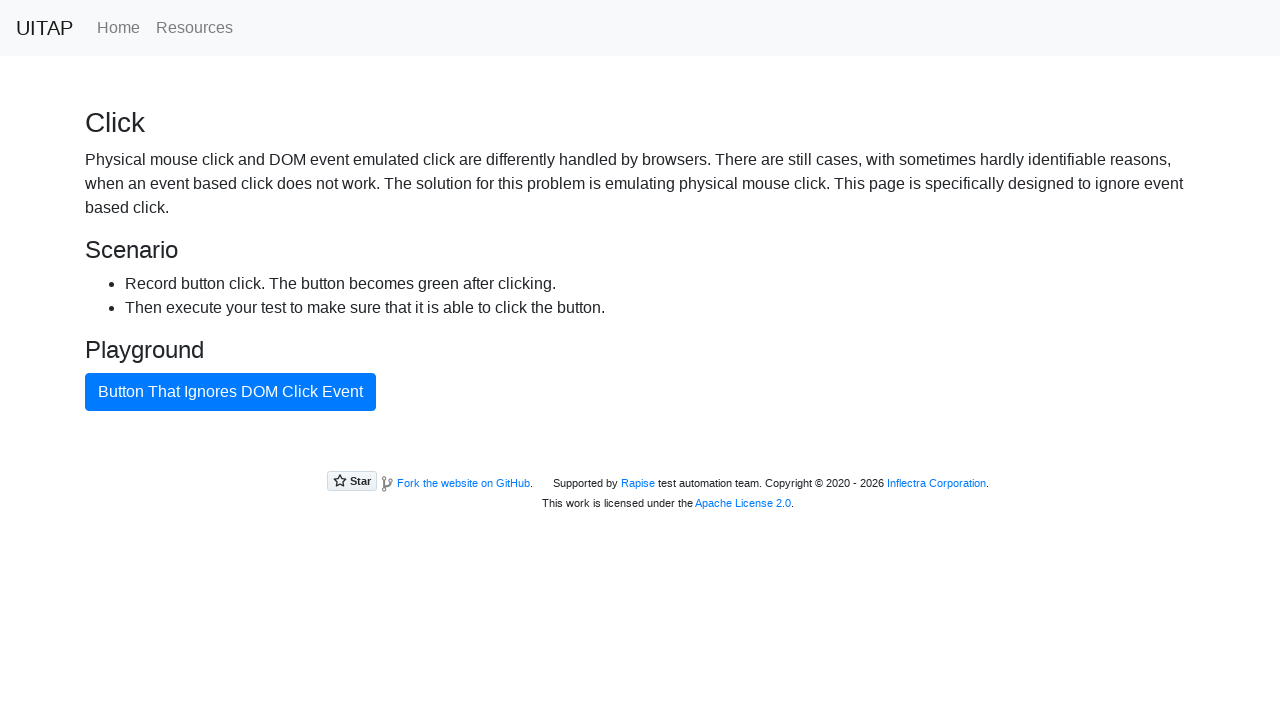

Navigated to clickTest page at http://uitestingplayground.com/click
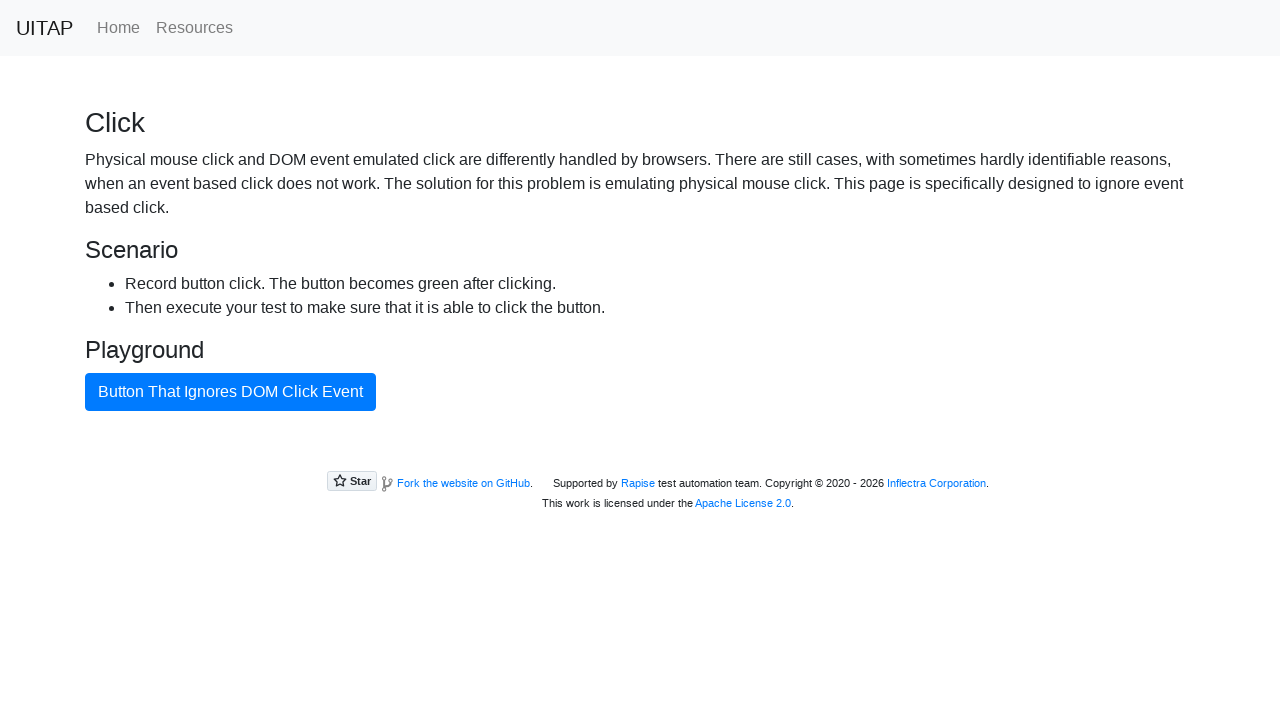

Clicked the primary button at (230, 392) on button.btn.btn-primary
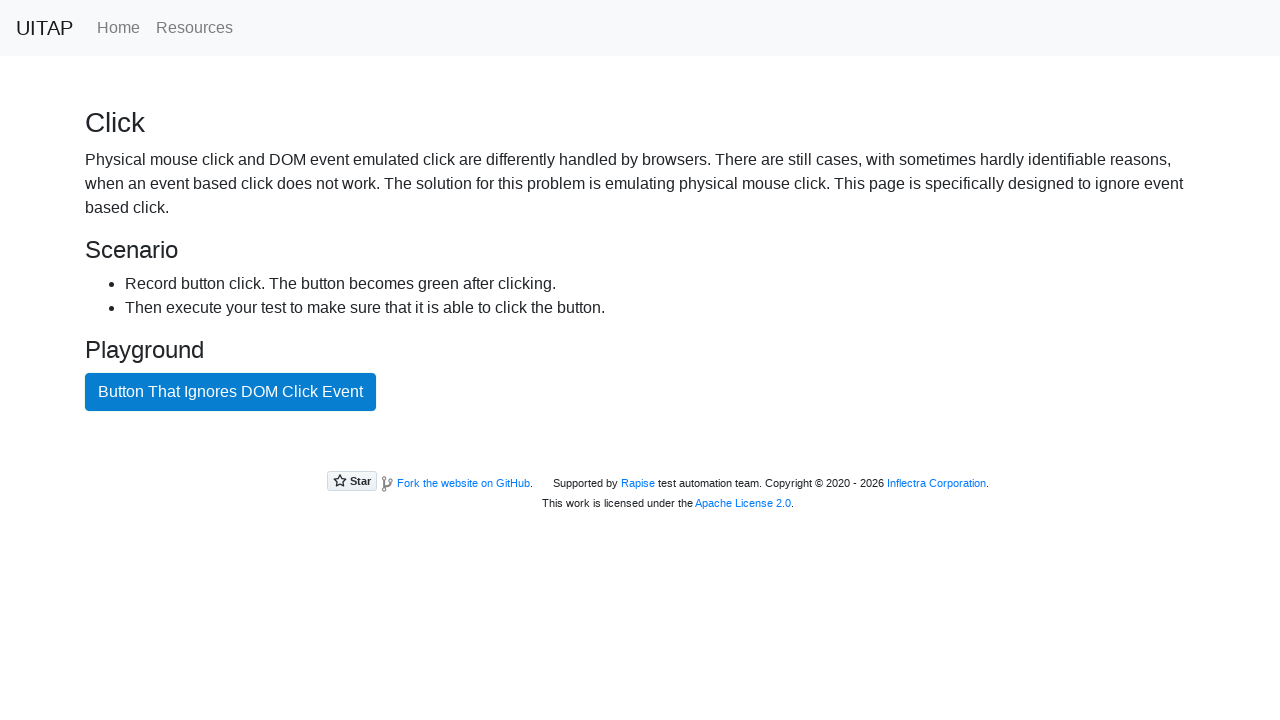

Button changed from primary to success state
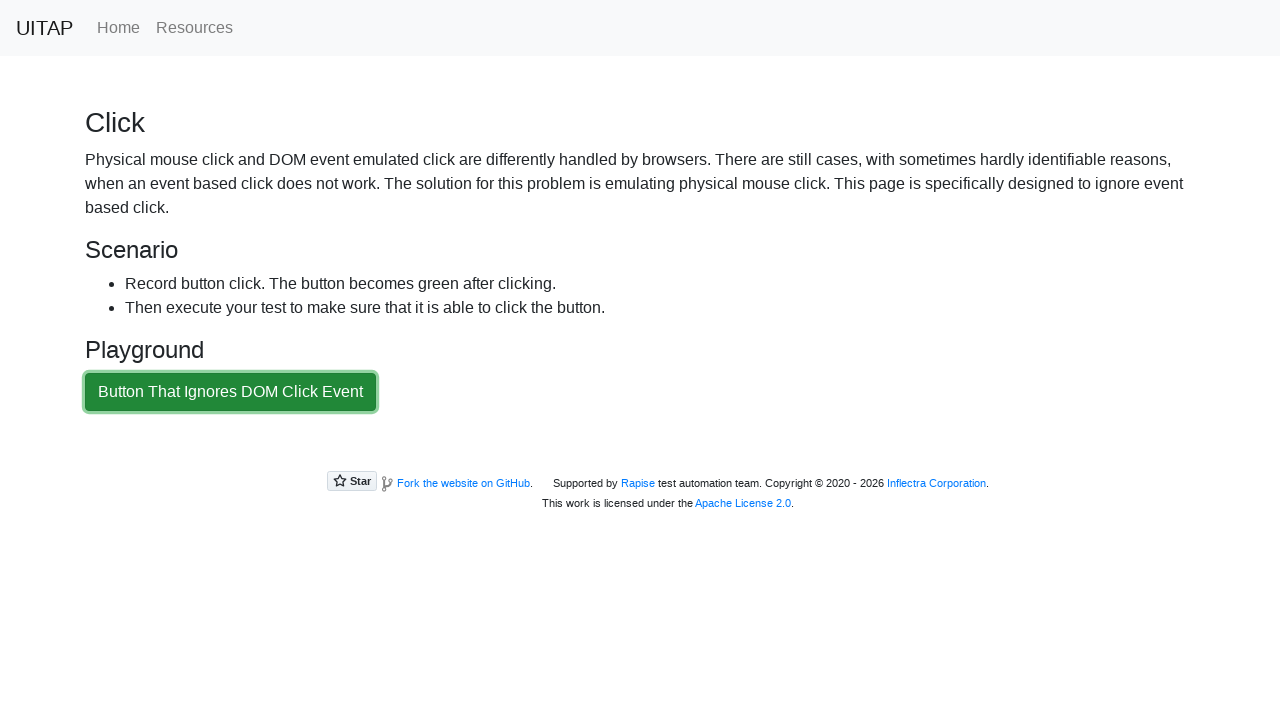

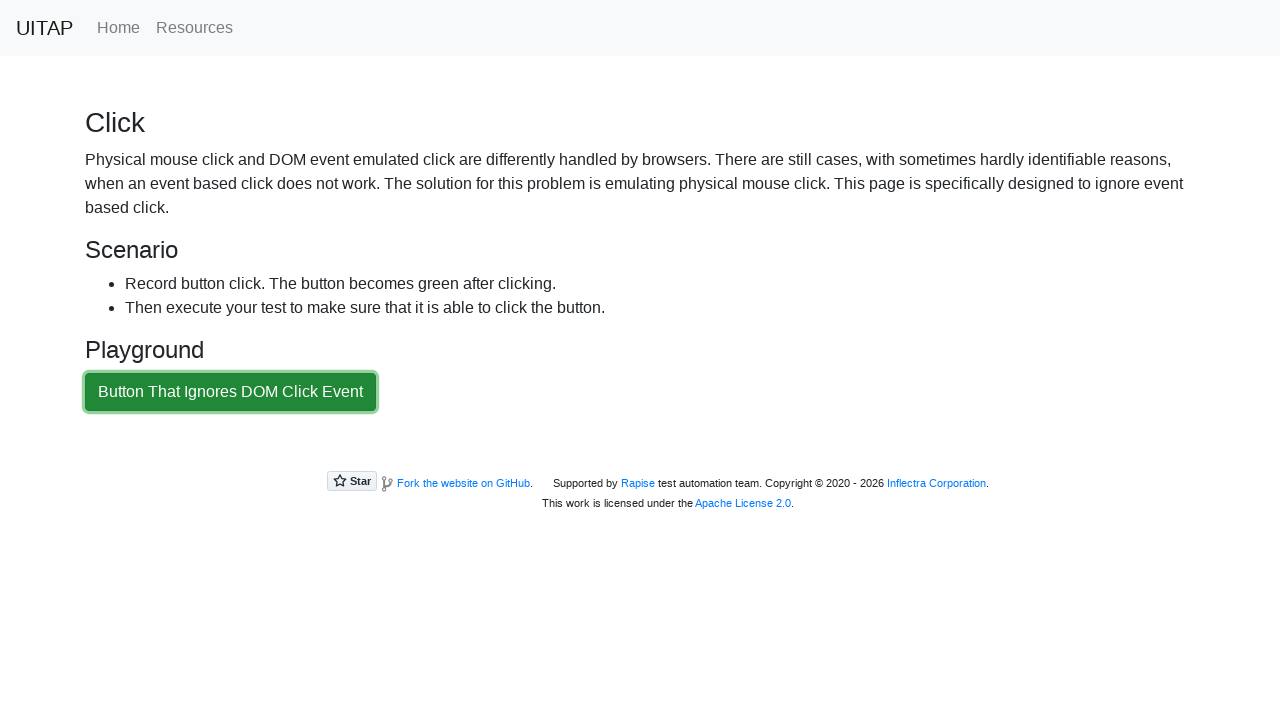